Tests that clicking Clear completed removes completed items from the list

Starting URL: https://demo.playwright.dev/todomvc

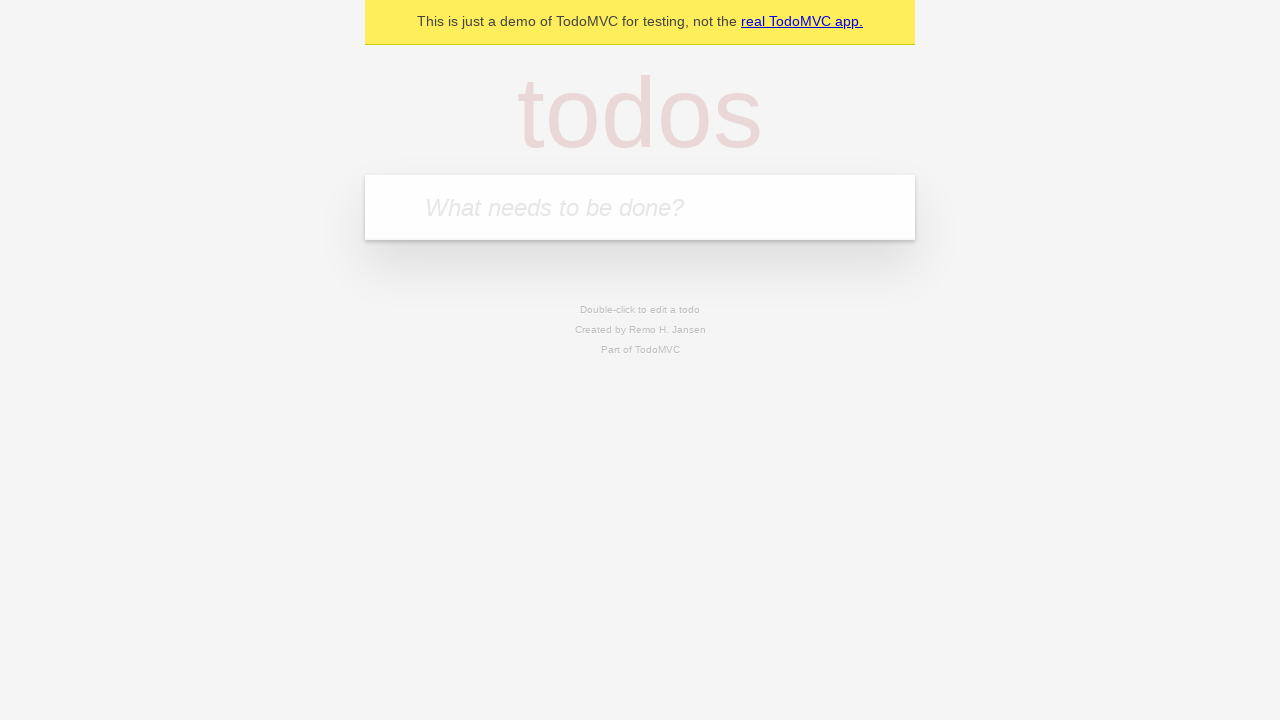

Filled todo input with 'buy some cheese' on internal:attr=[placeholder="What needs to be done?"i]
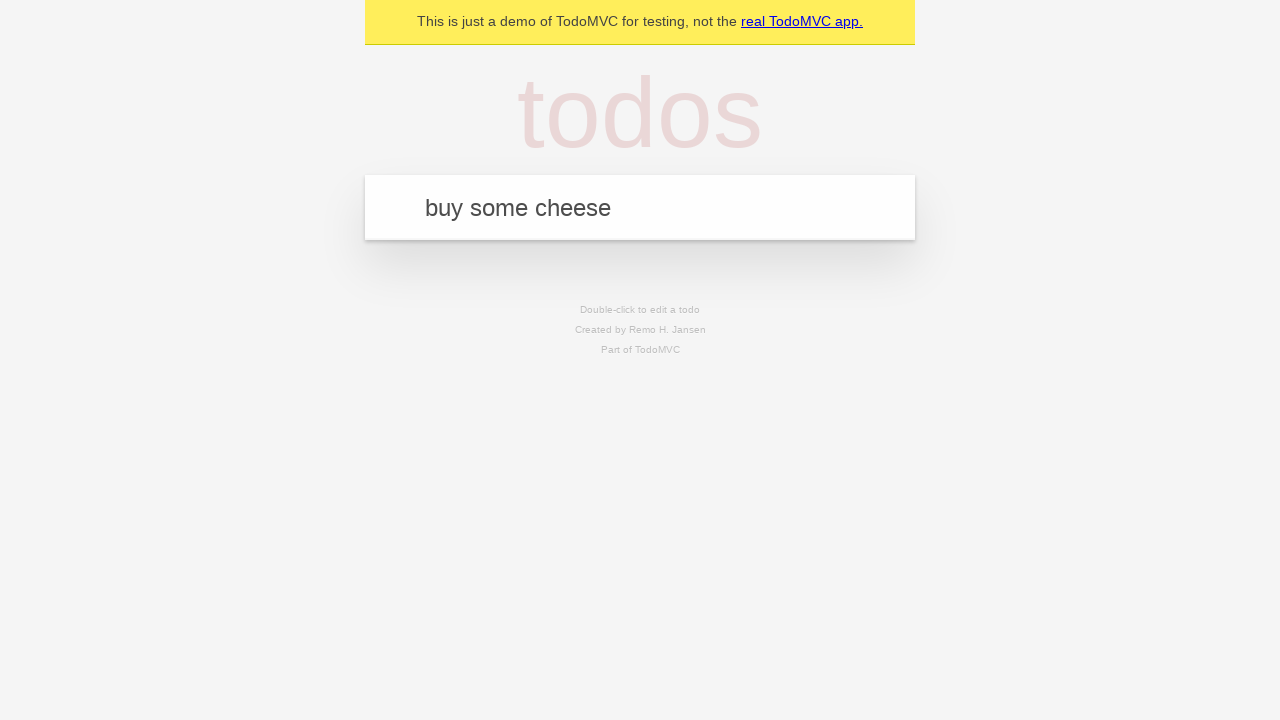

Pressed Enter to add todo 'buy some cheese' on internal:attr=[placeholder="What needs to be done?"i]
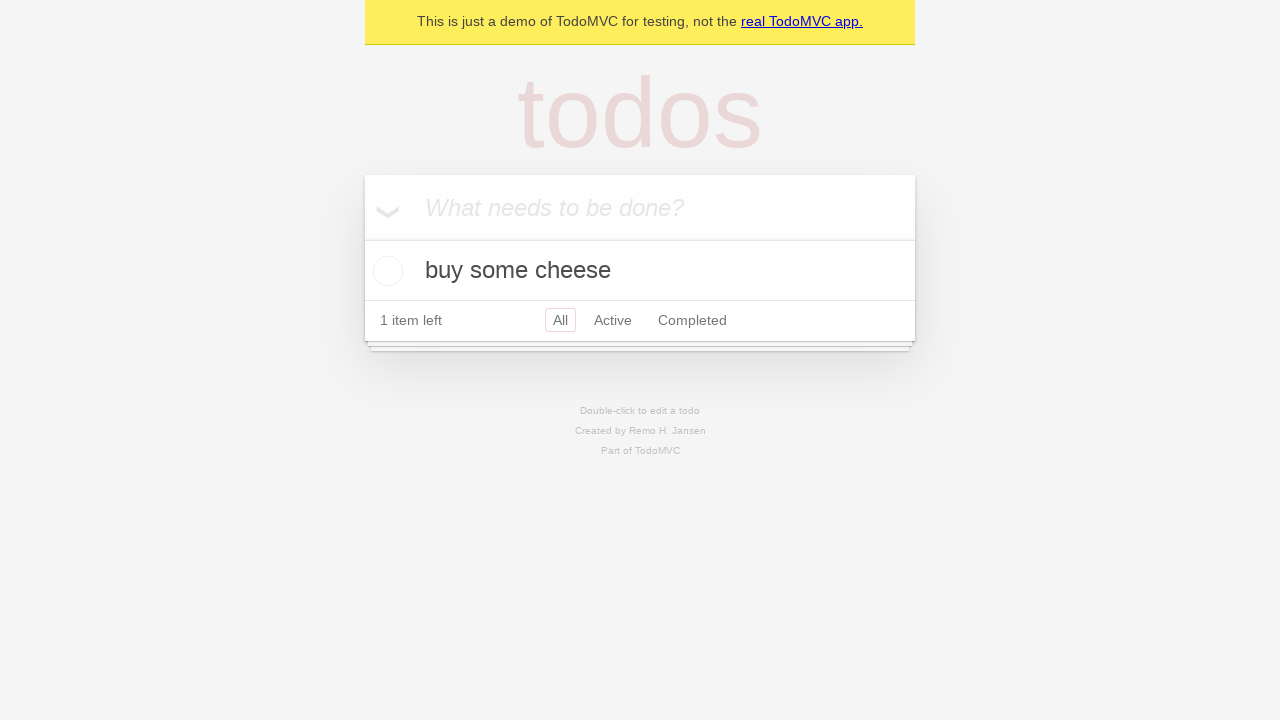

Filled todo input with 'feed the cat' on internal:attr=[placeholder="What needs to be done?"i]
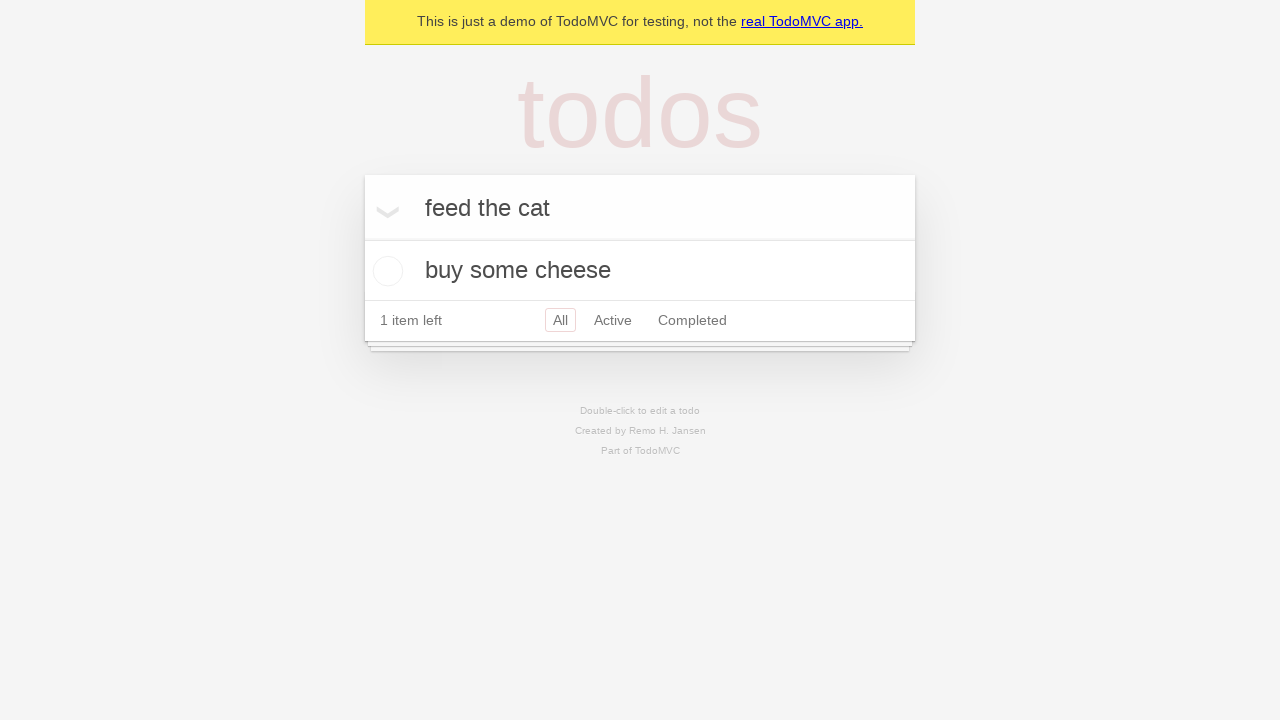

Pressed Enter to add todo 'feed the cat' on internal:attr=[placeholder="What needs to be done?"i]
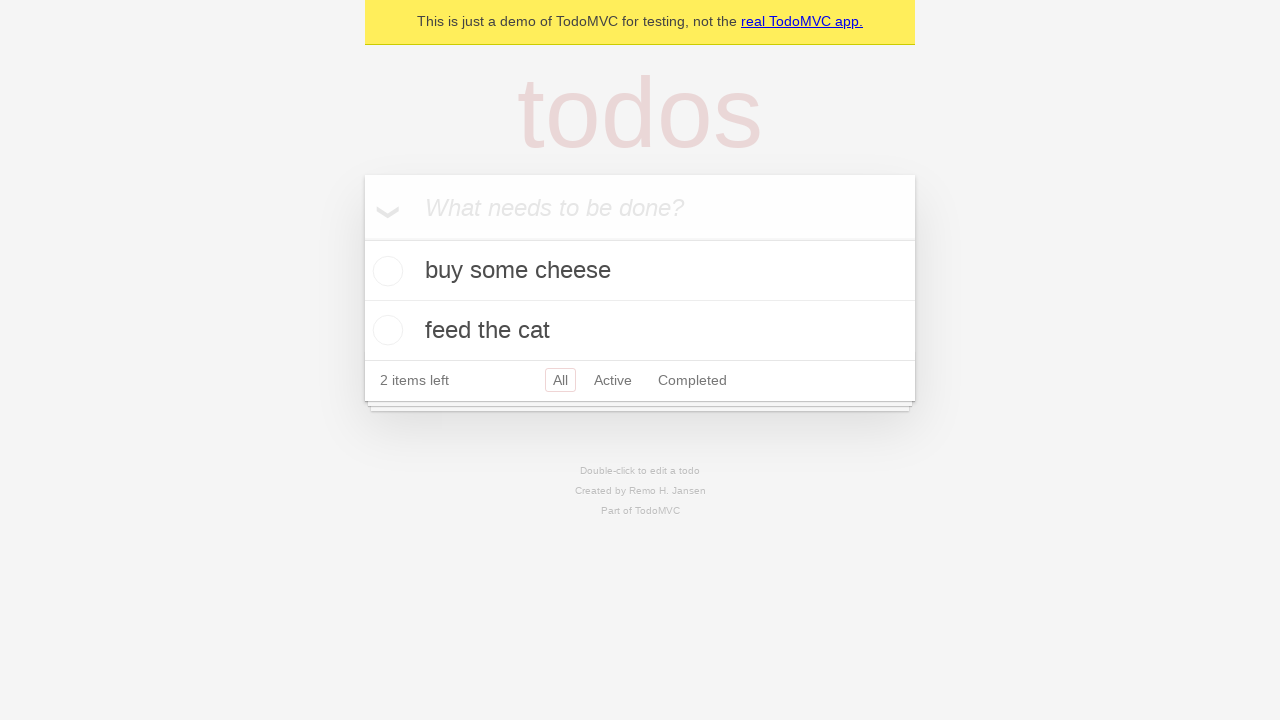

Filled todo input with 'book a doctors appointment' on internal:attr=[placeholder="What needs to be done?"i]
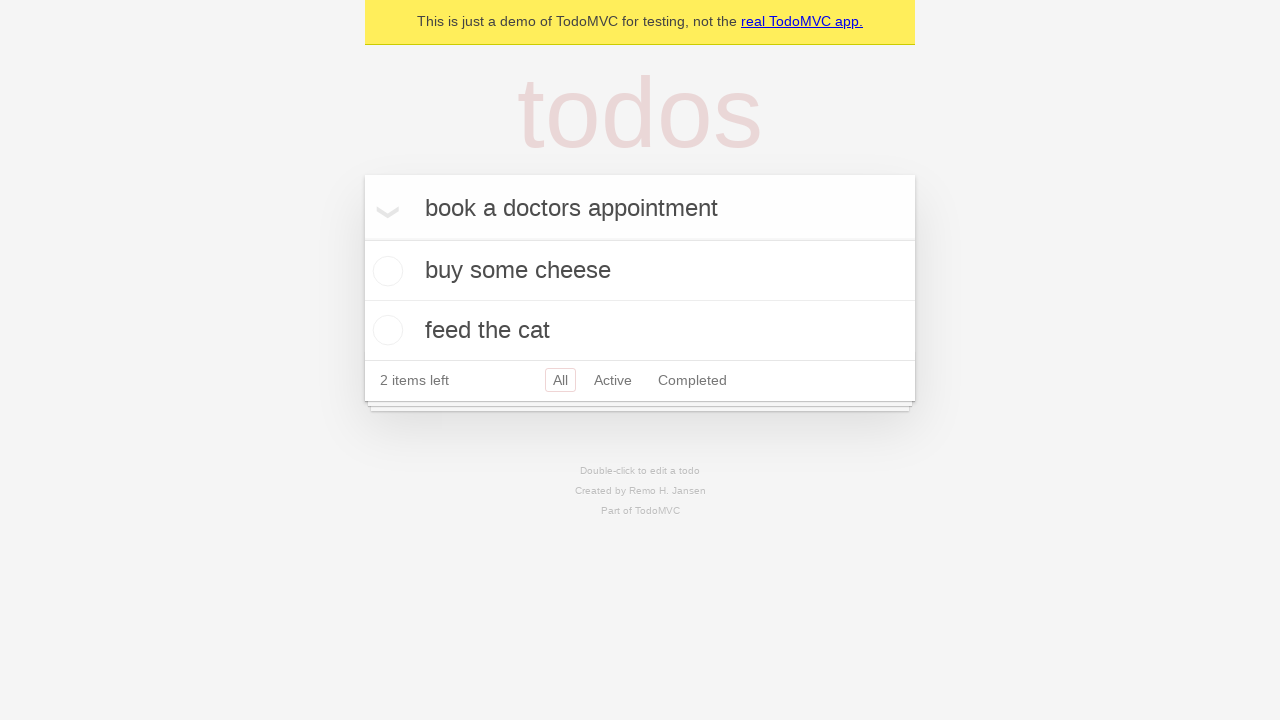

Pressed Enter to add todo 'book a doctors appointment' on internal:attr=[placeholder="What needs to be done?"i]
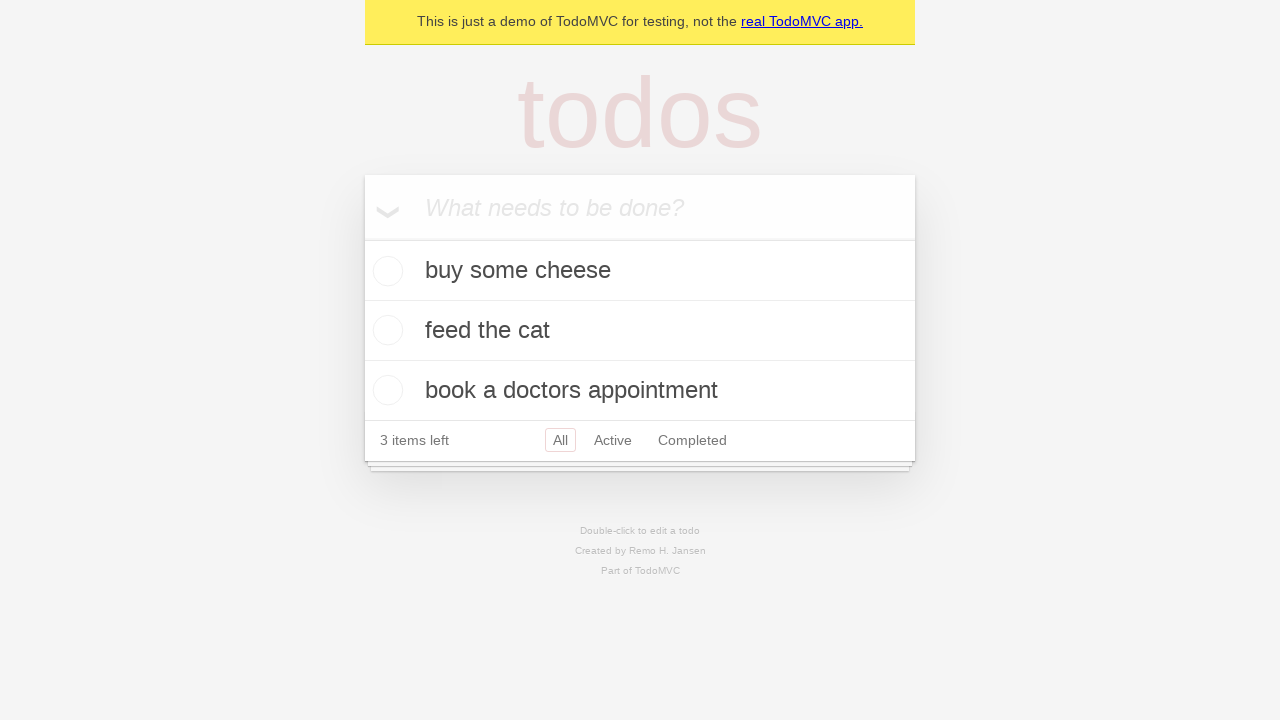

Checked the second todo item as completed at (385, 330) on internal:testid=[data-testid="todo-item"s] >> nth=1 >> internal:role=checkbox
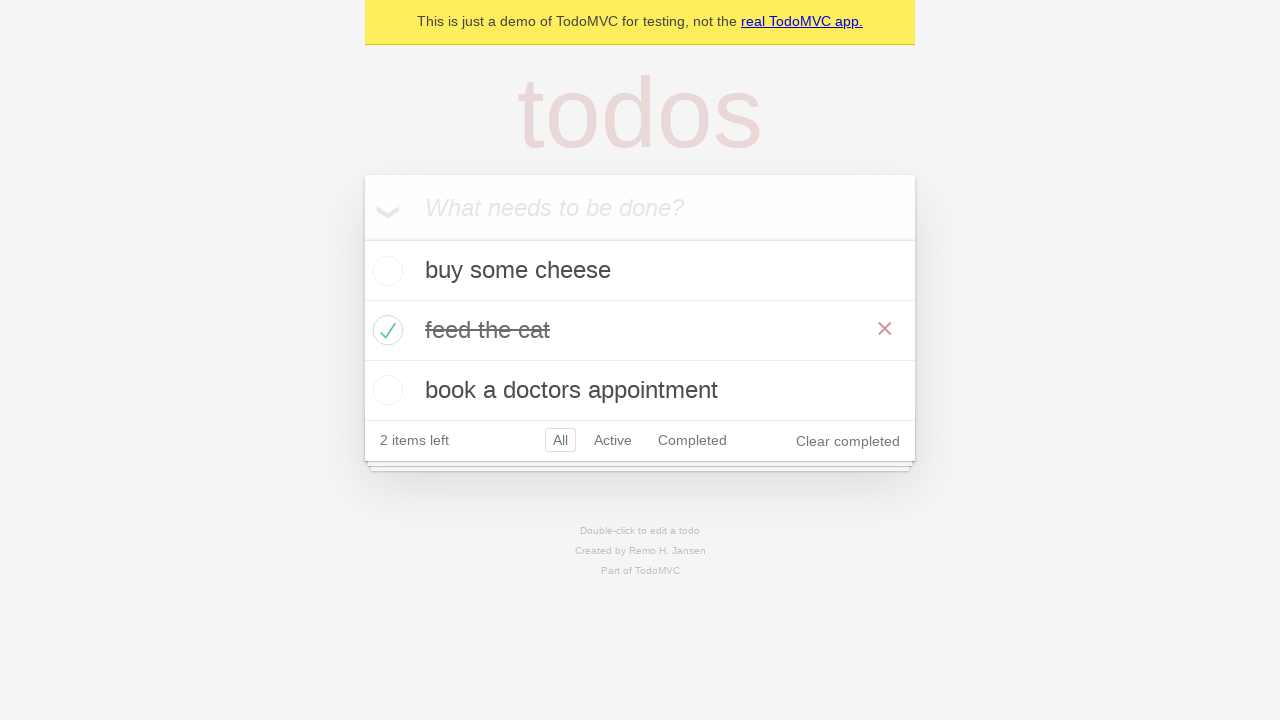

Clicked Clear completed button at (848, 441) on internal:role=button[name="Clear completed"i]
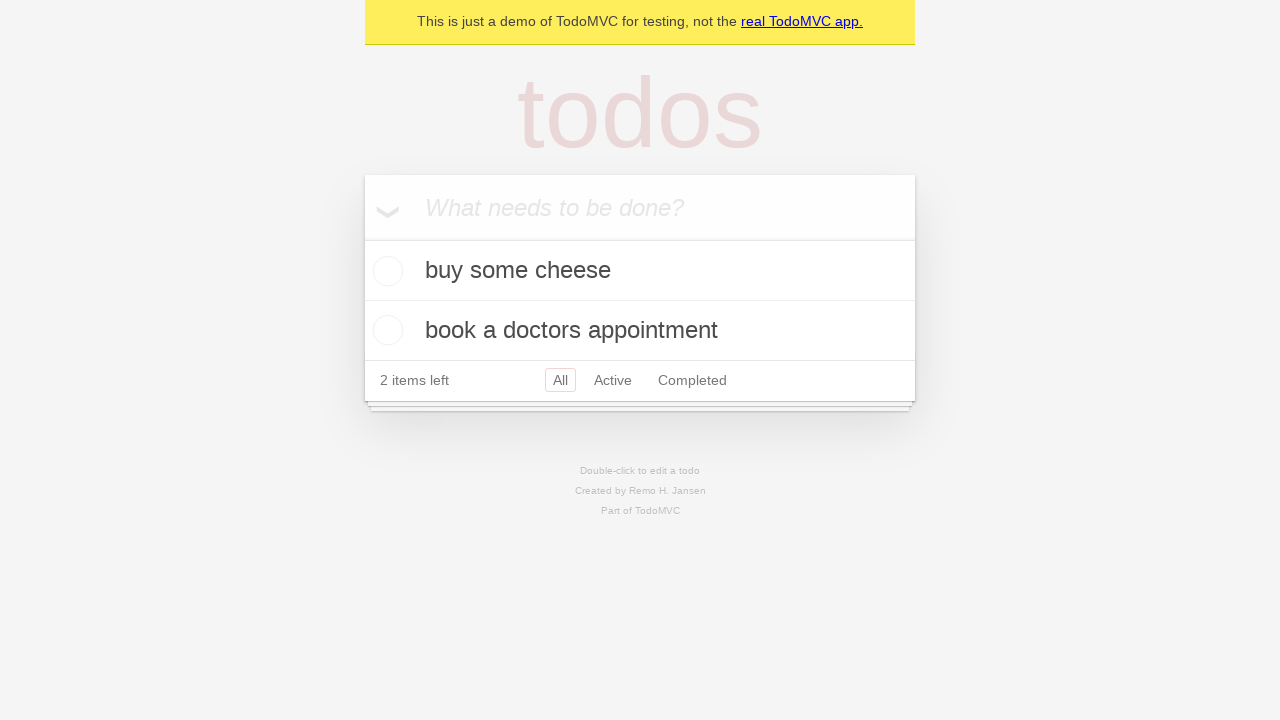

Waited for completed item to be removed from the list
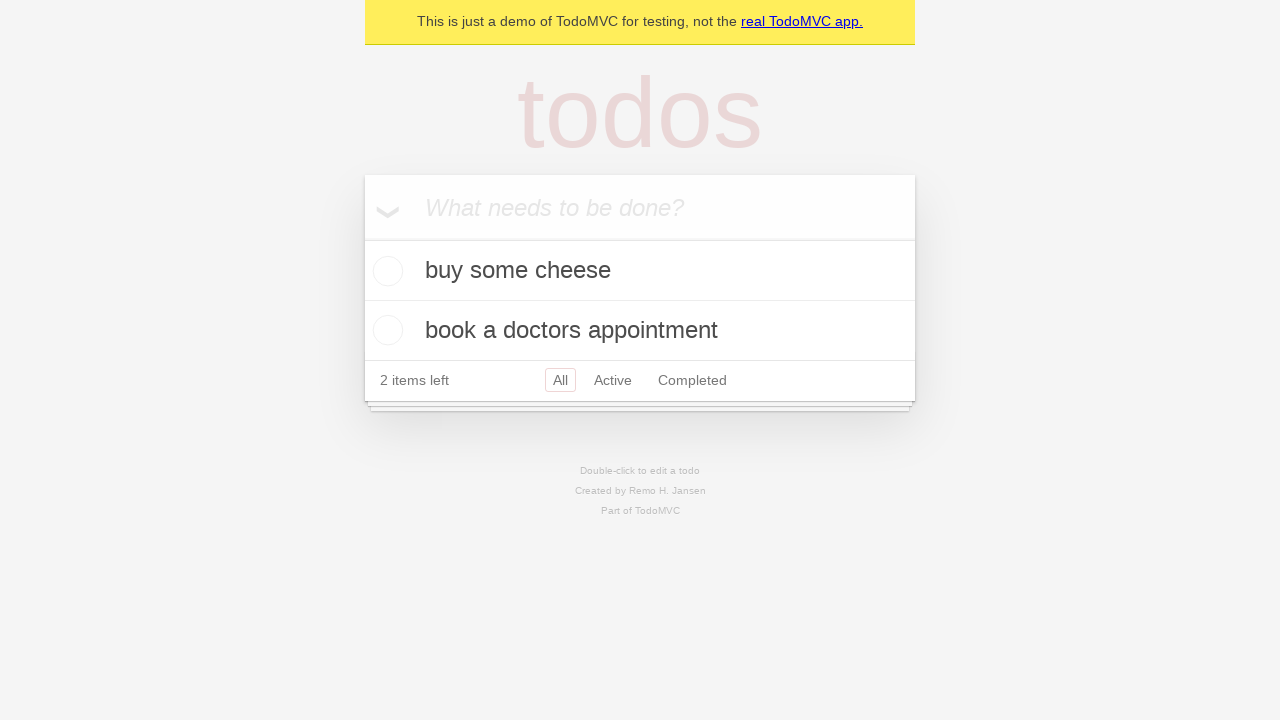

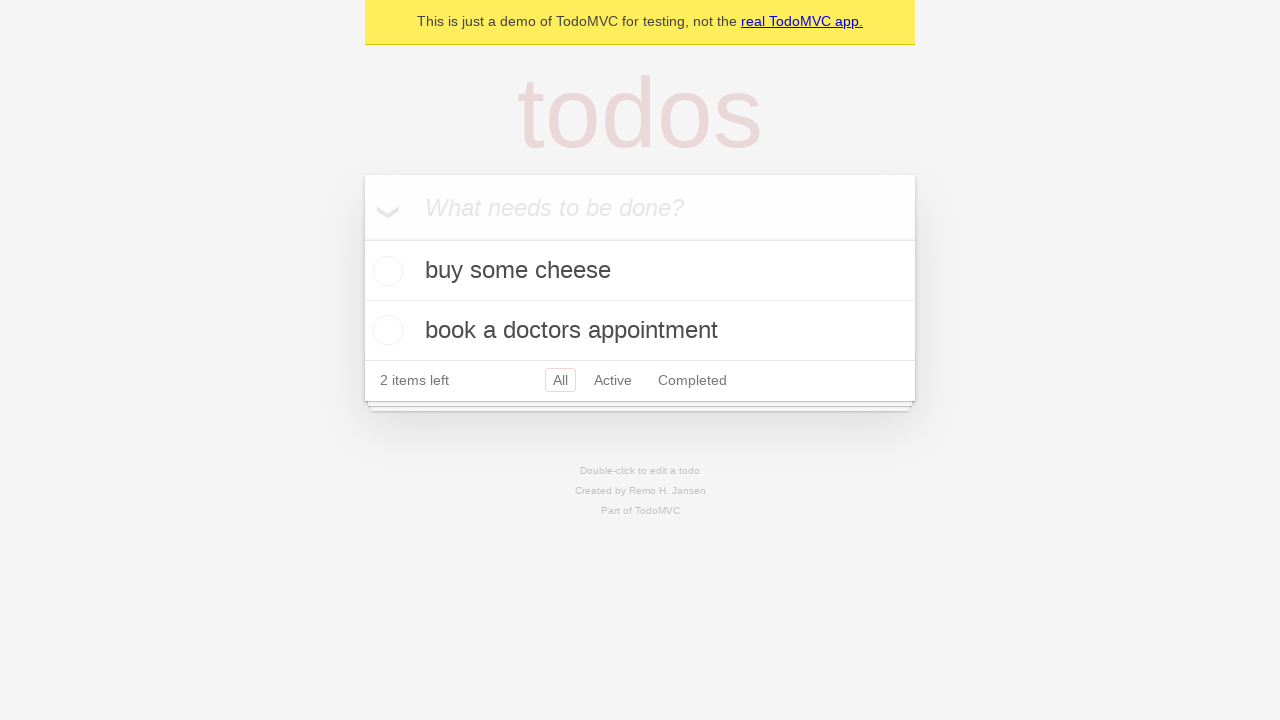